Tests an autocomplete input field by typing text, clearing it, and entering new text while verifying the element is displayed and checking its attributes

Starting URL: https://rahulshettyacademy.com/AutomationPractice/

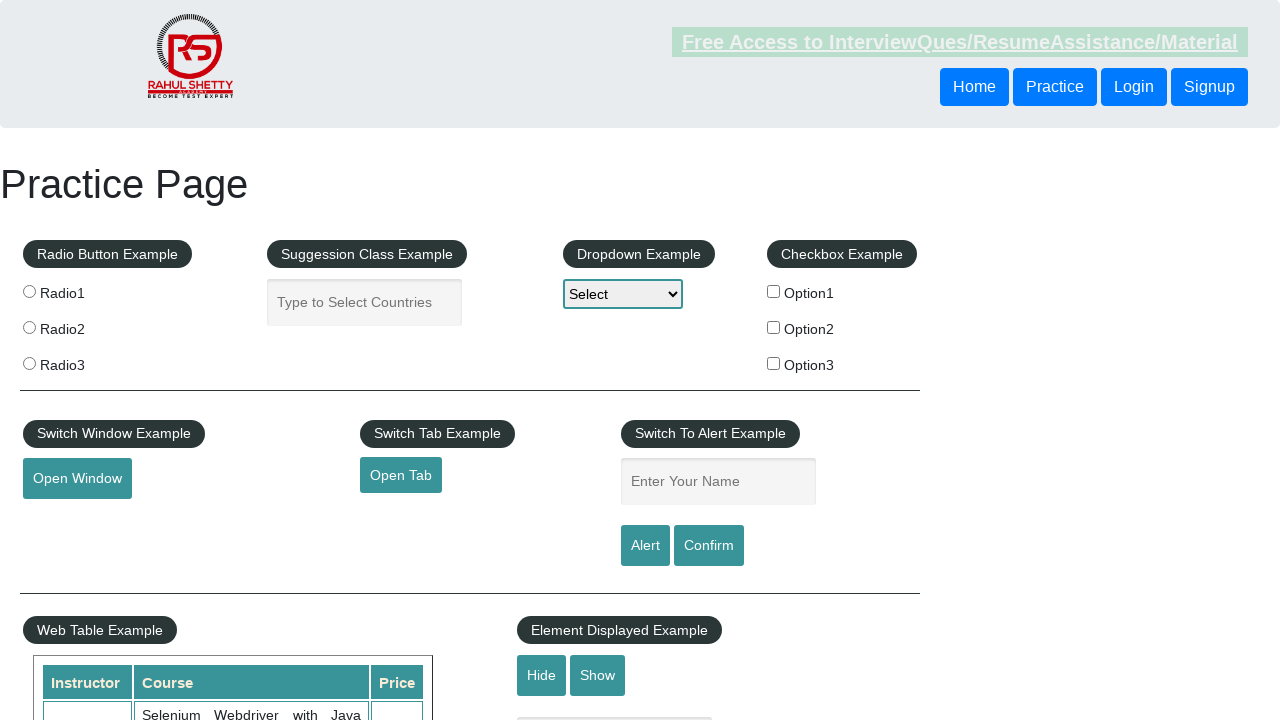

Filled autocomplete field with 'Friends' on #autocomplete
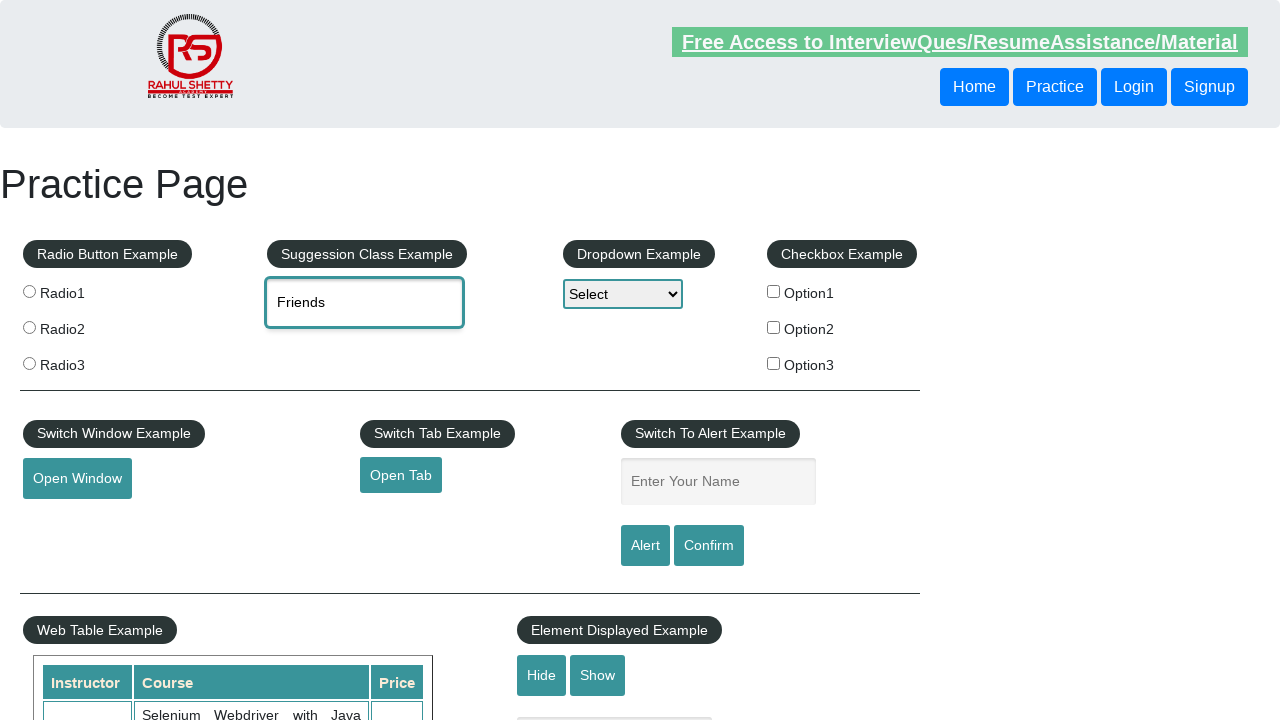

Waited 2 seconds for autocomplete suggestions to appear
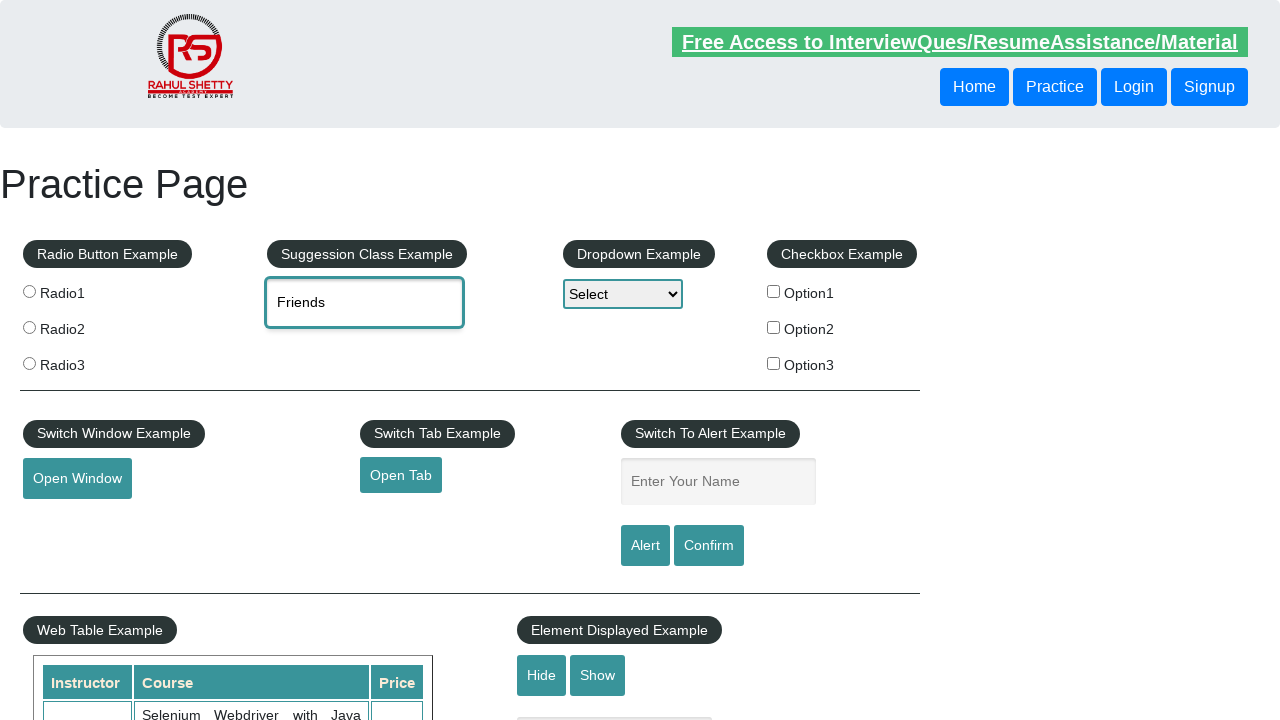

Clicked on the autocomplete field at (365, 302) on #autocomplete
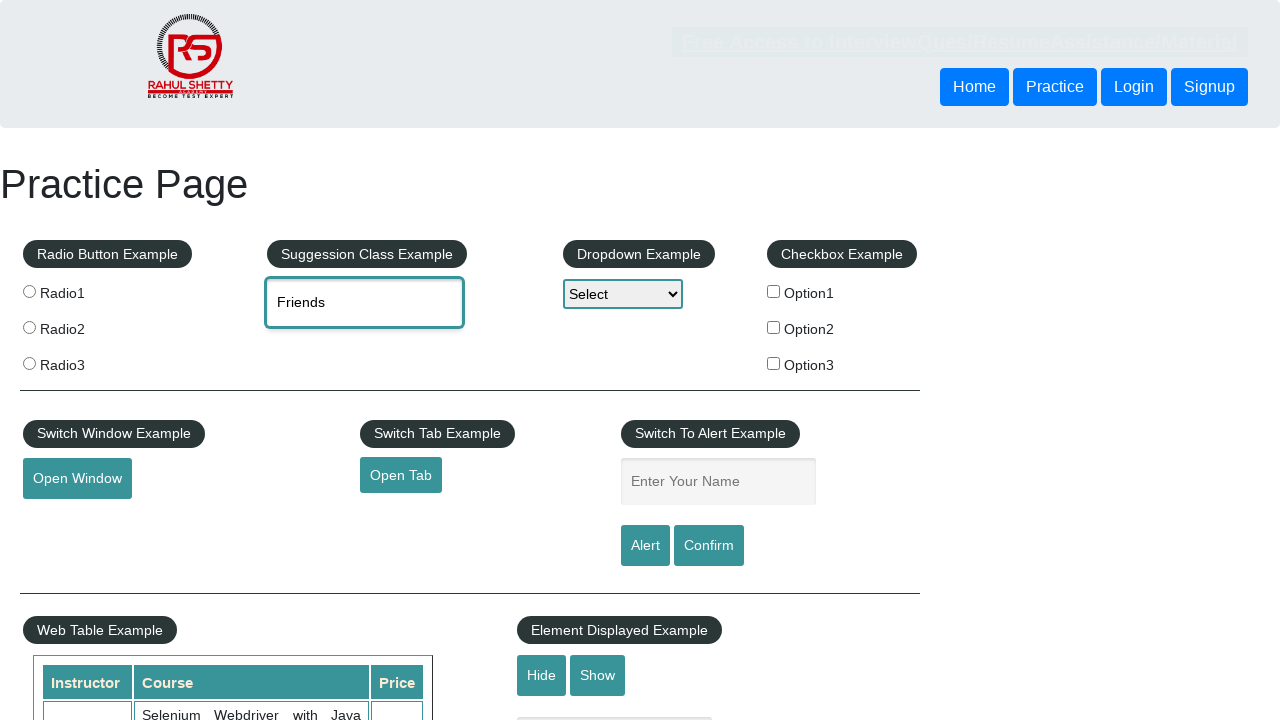

Cleared field and entered new value '2564' into autocomplete on #autocomplete
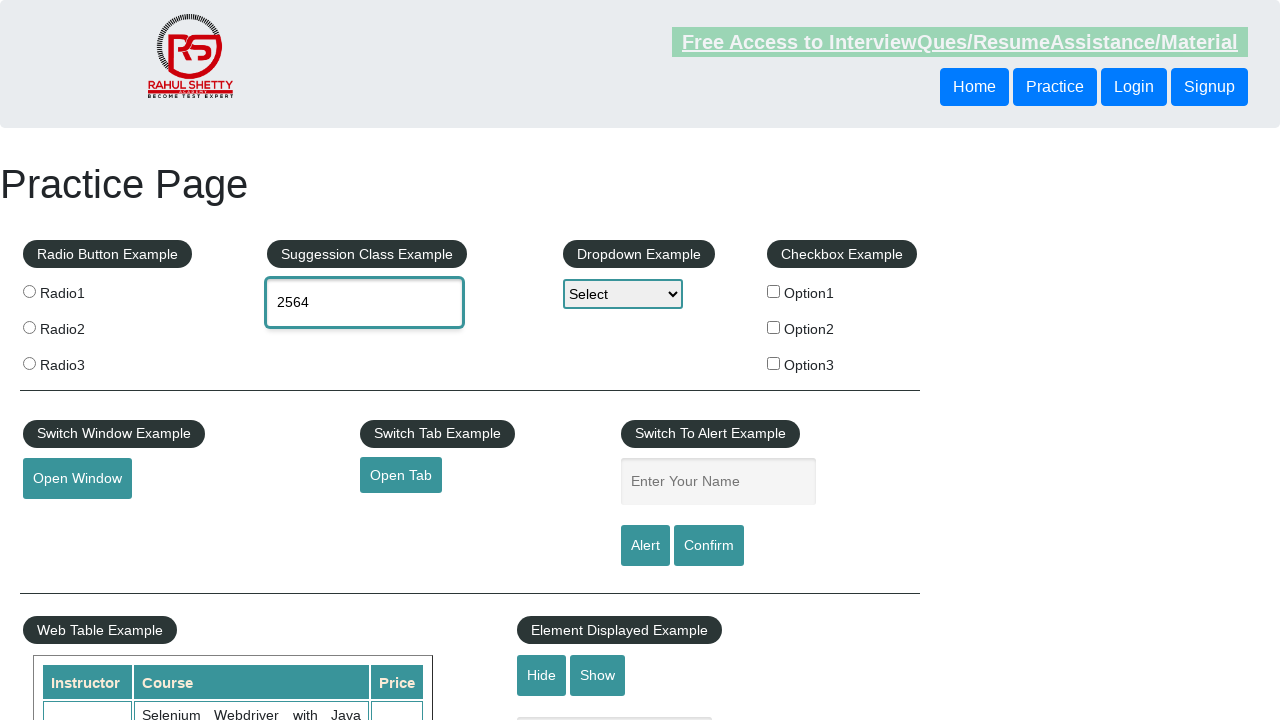

Located the autocomplete input element
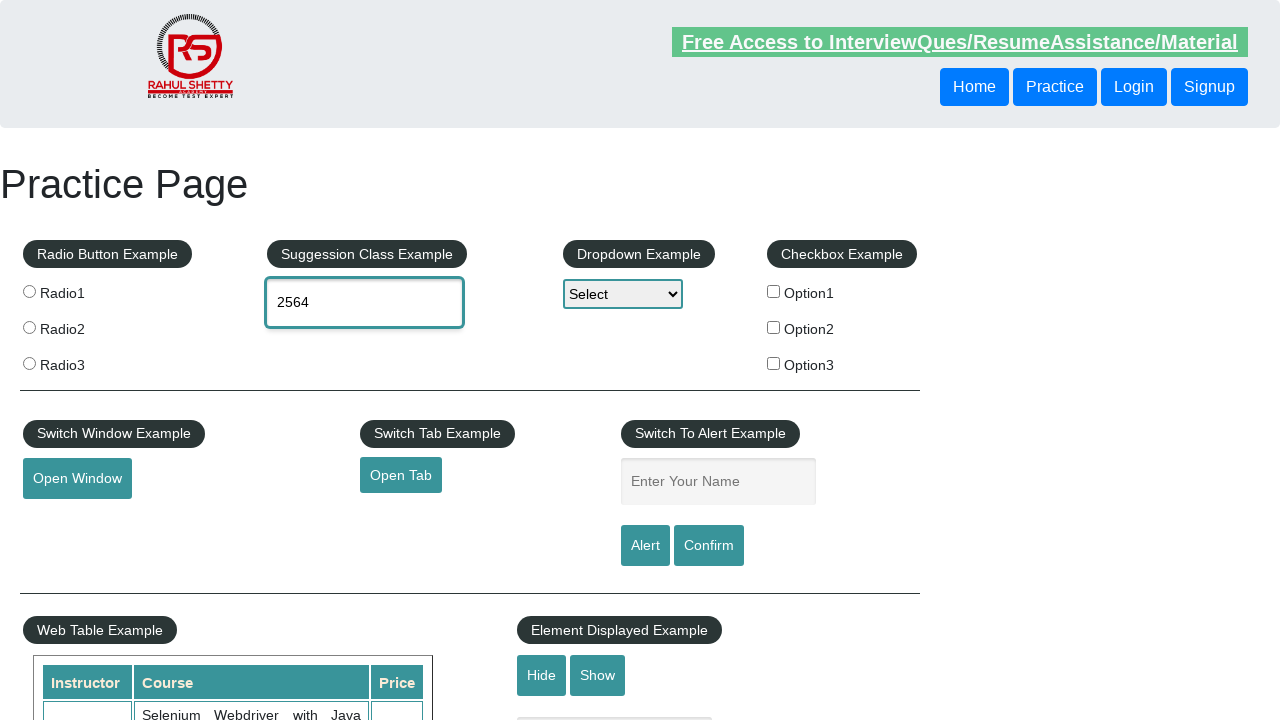

Verified that autocomplete input element is visible
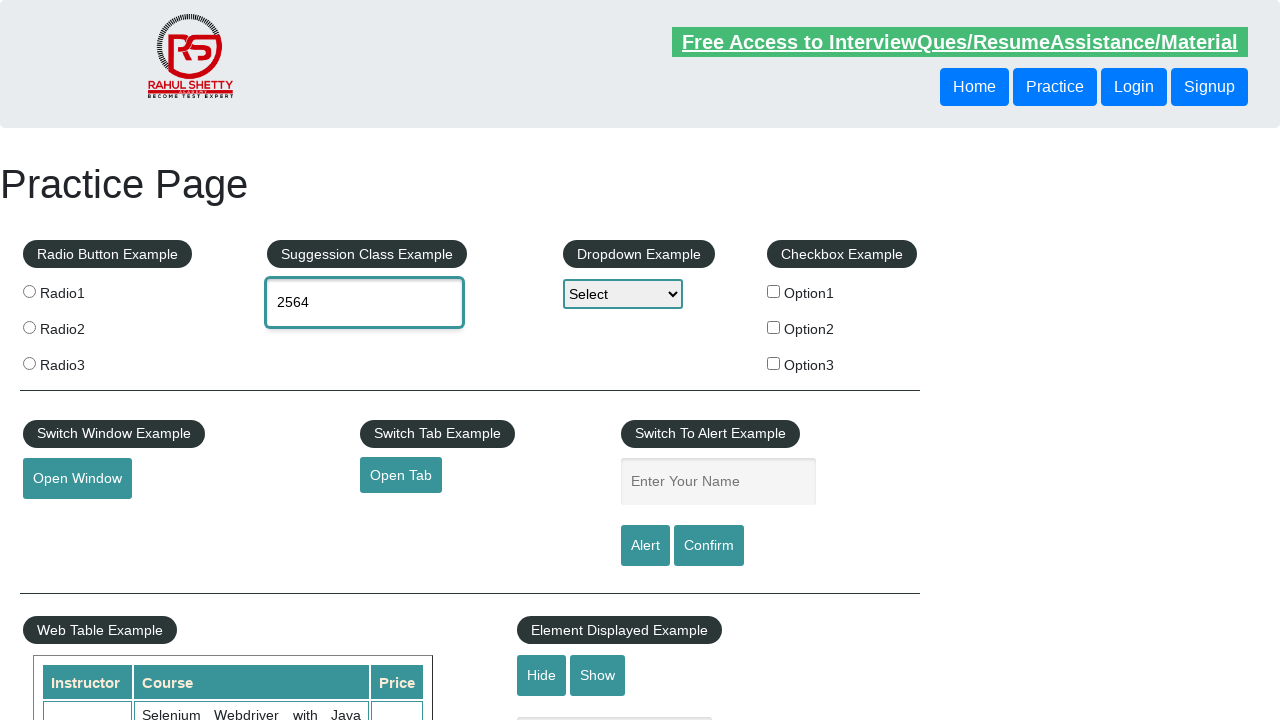

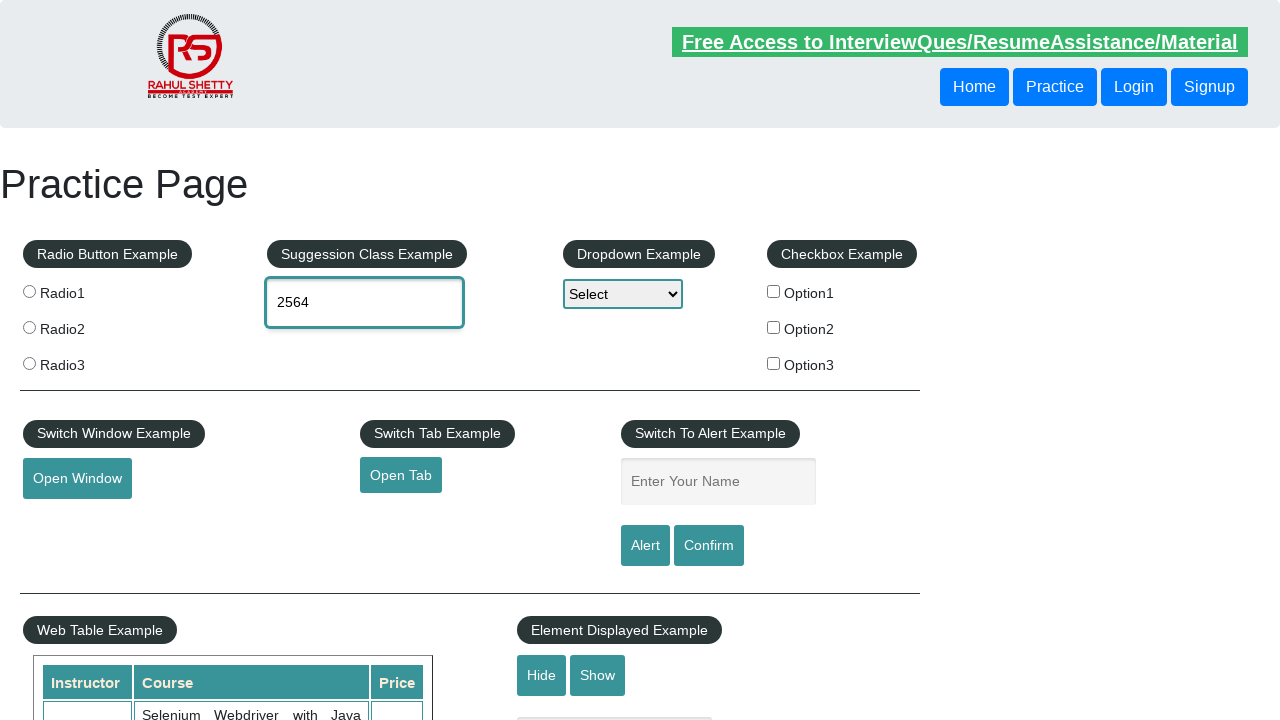